Tests click and hold functionality by performing a click-and-hold action on a circle element, holding for a duration, then releasing

Starting URL: https://demoapps.qspiders.com/ui/clickHold?sublist=0

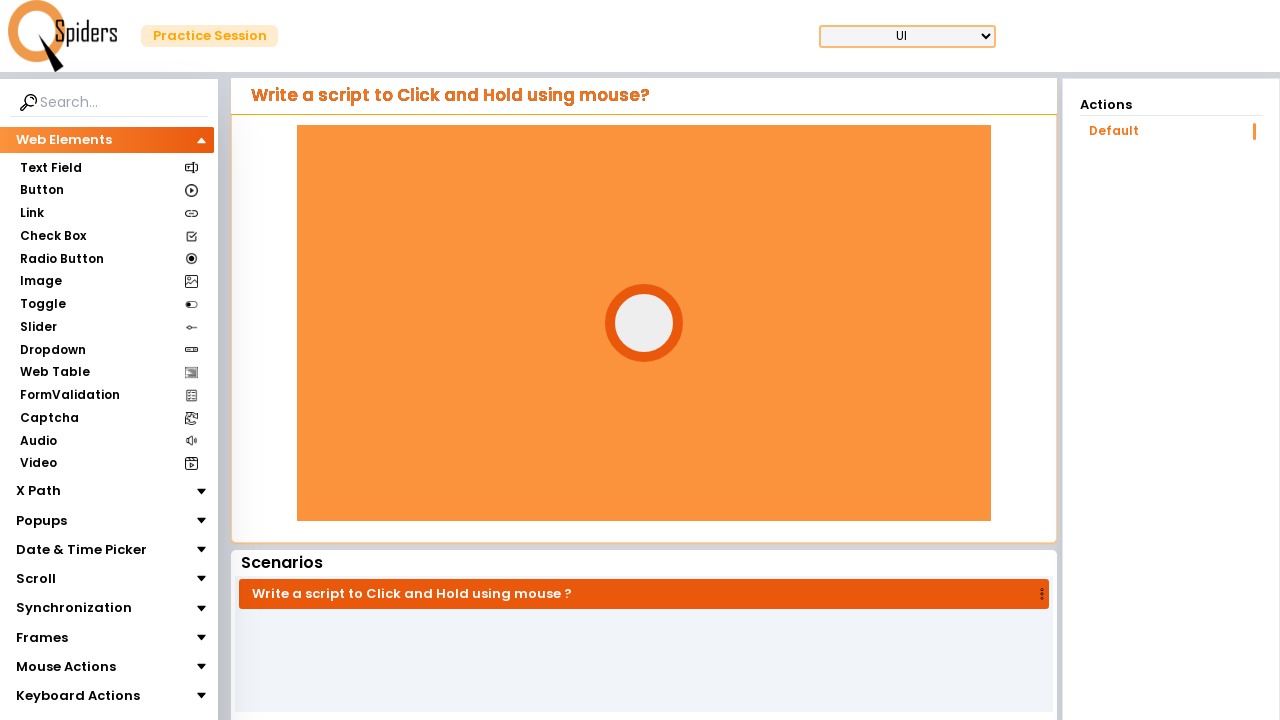

Located the circle element
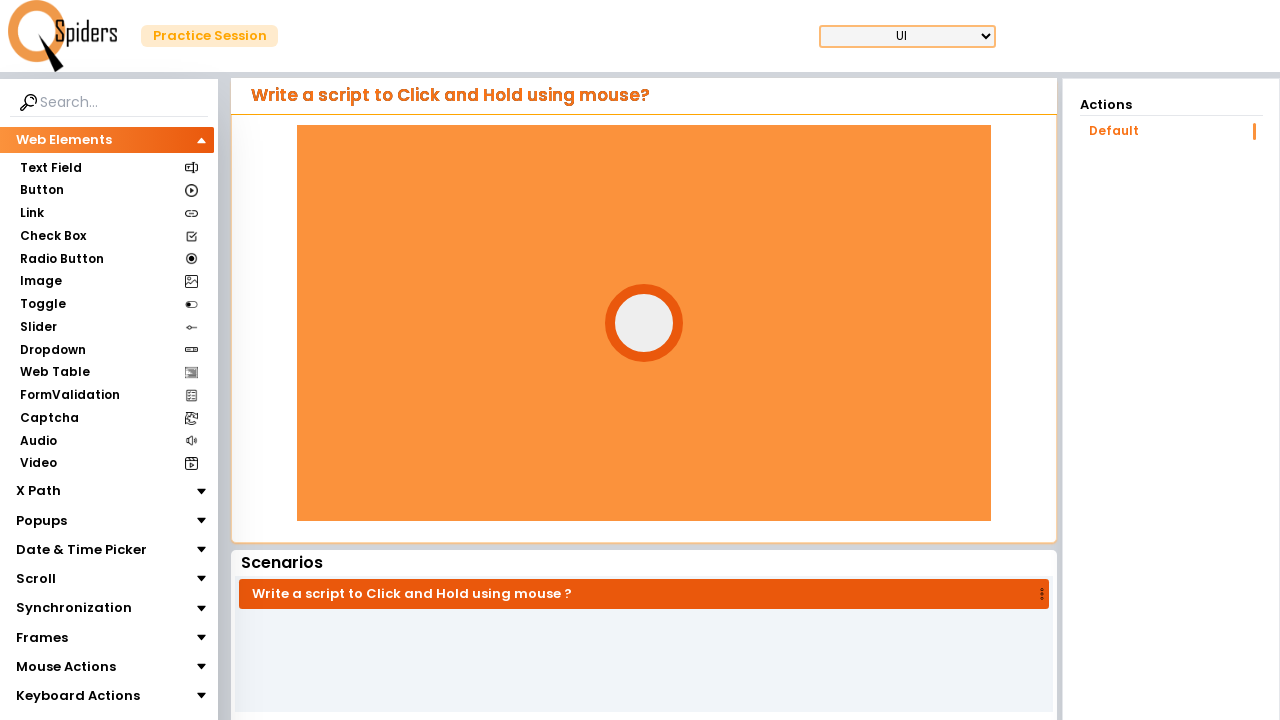

Performed click and hold action on circle element for 2 seconds at (644, 323) on #circle
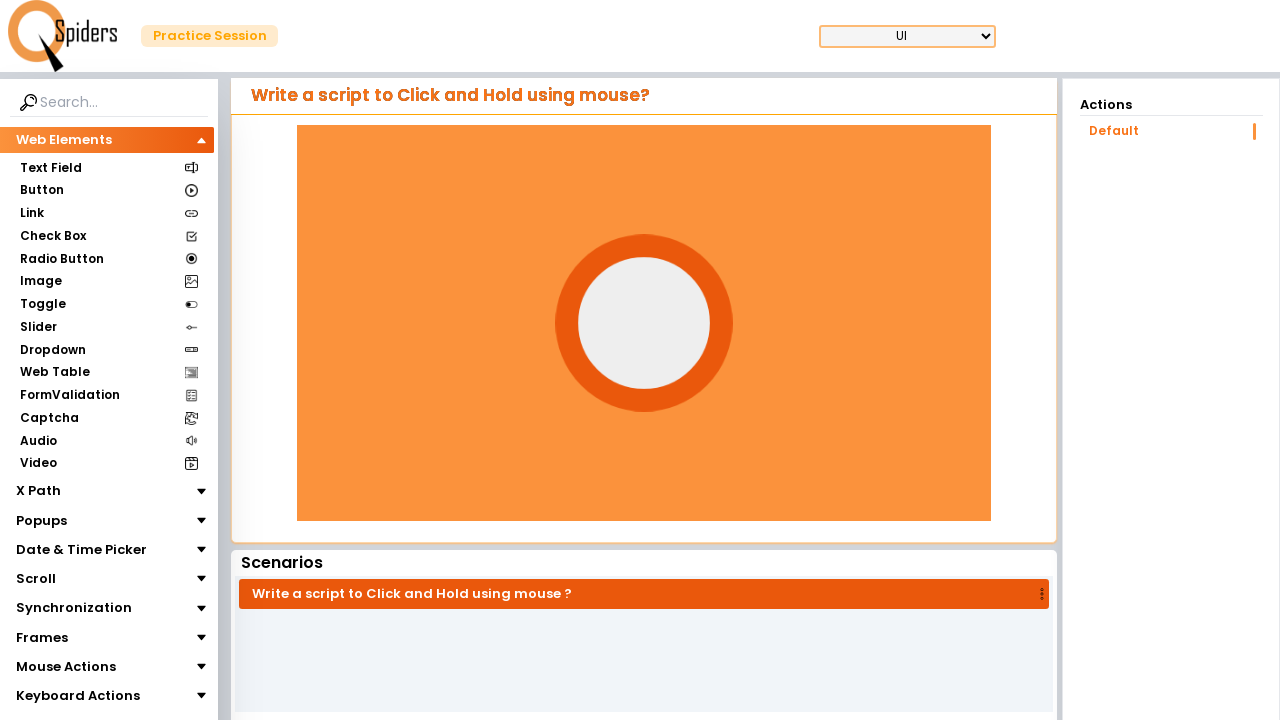

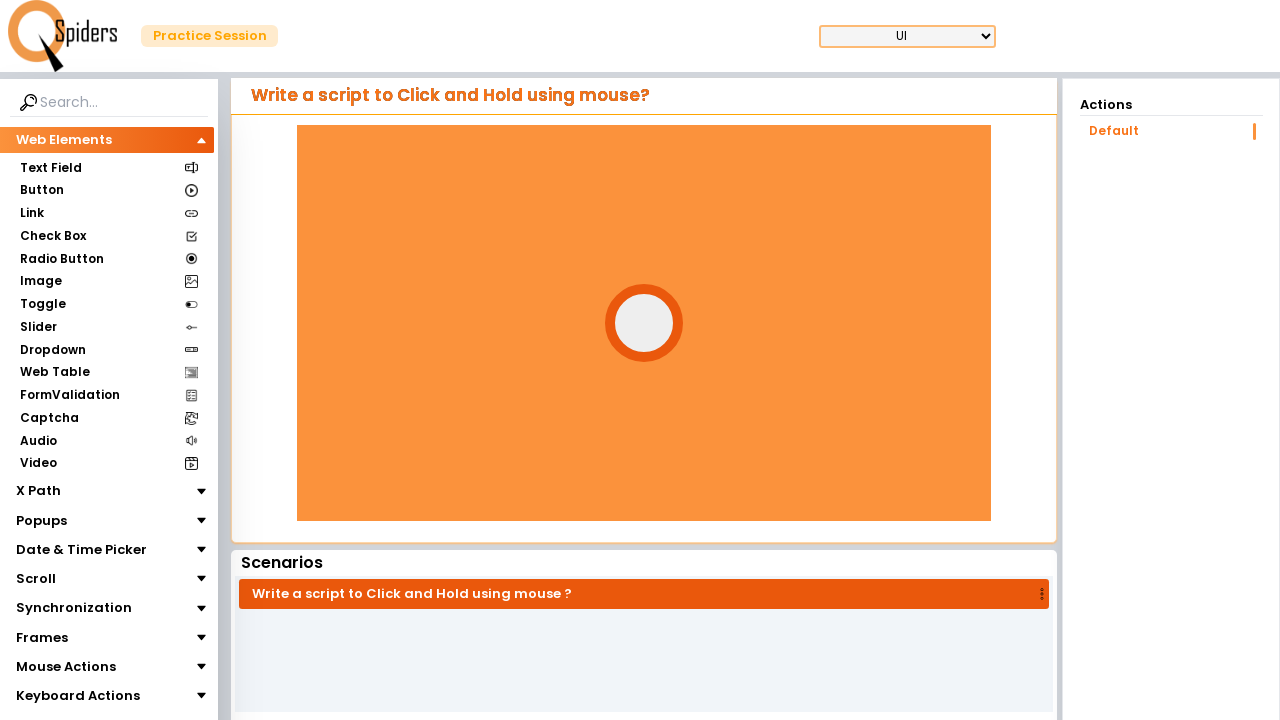